Switches to an iframe, verifies text content inside it, then switches back to main content

Starting URL: https://demoqa.com/frames

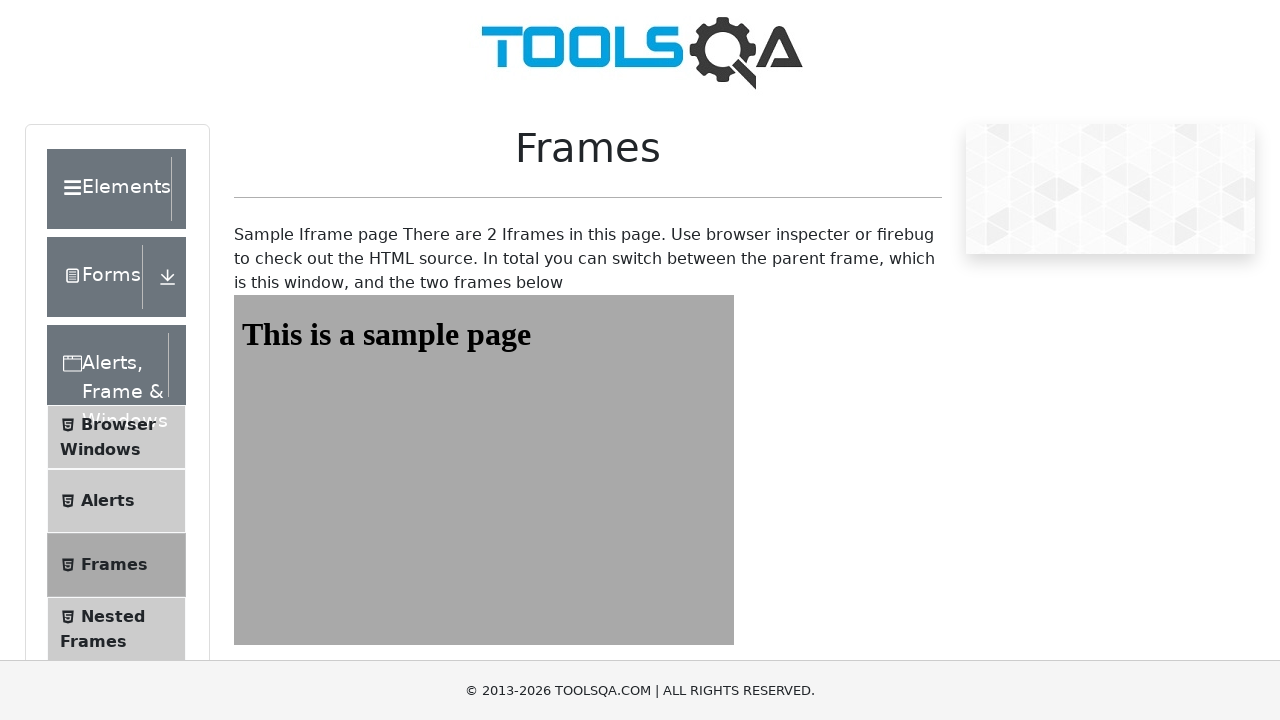

Navigated to https://demoqa.com/frames
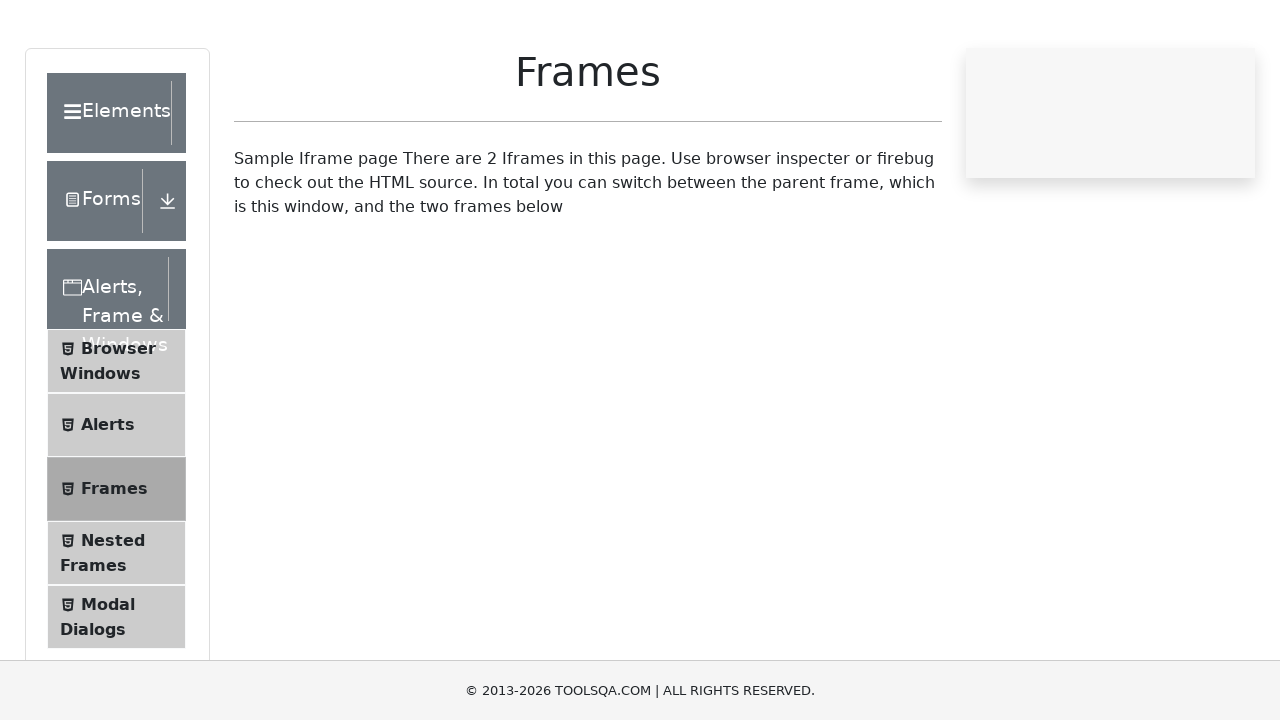

Switched to iframe 'frame1'
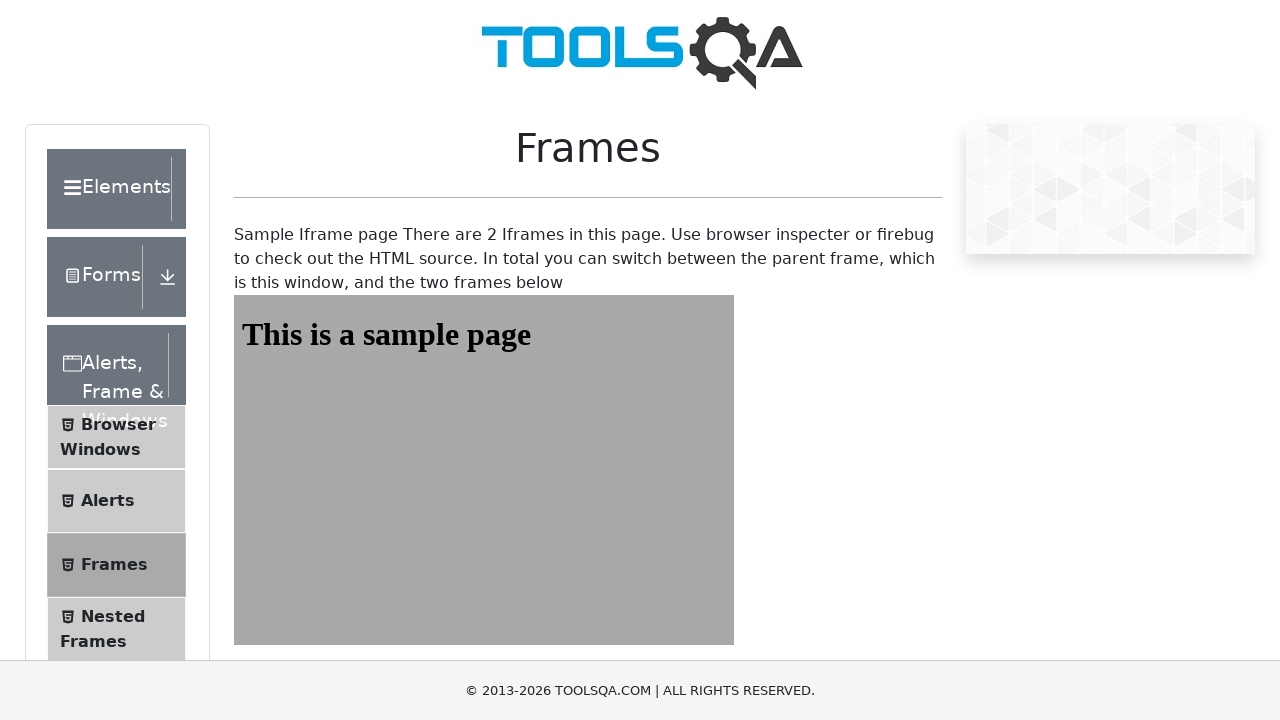

Retrieved text content from #sampleHeading element in iframe
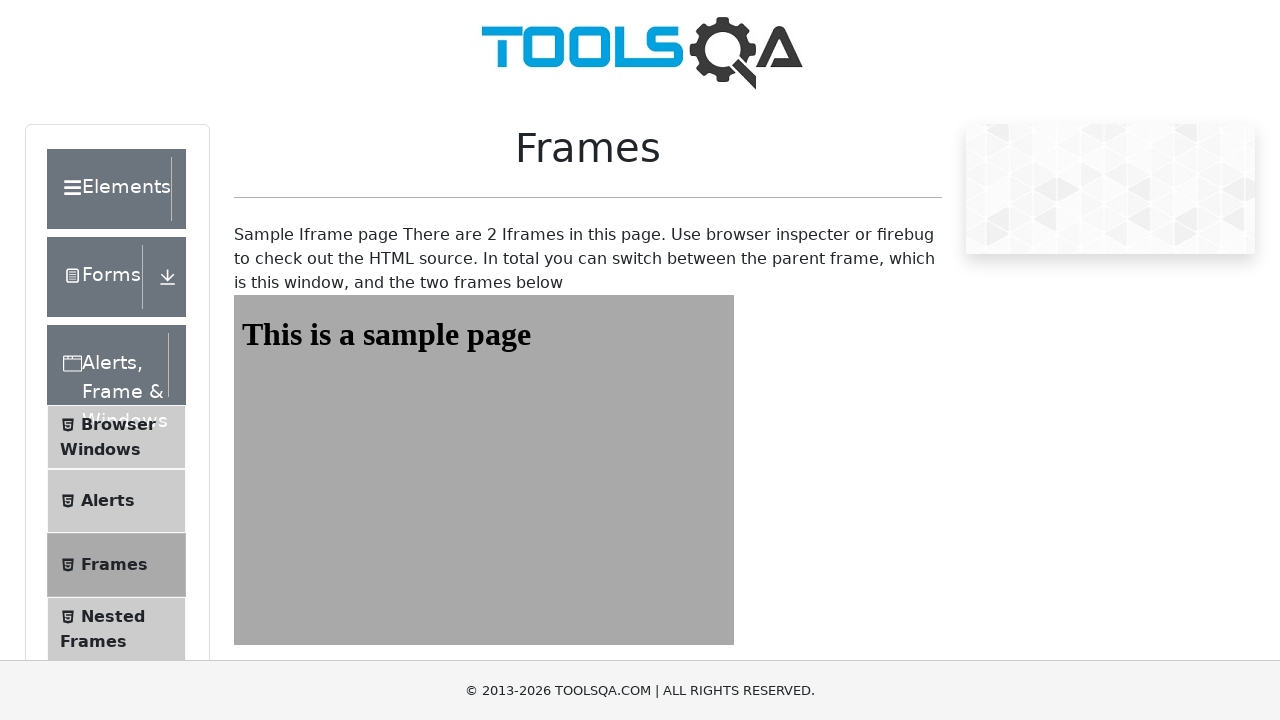

Verified that 'This is a sample page' text is present in heading
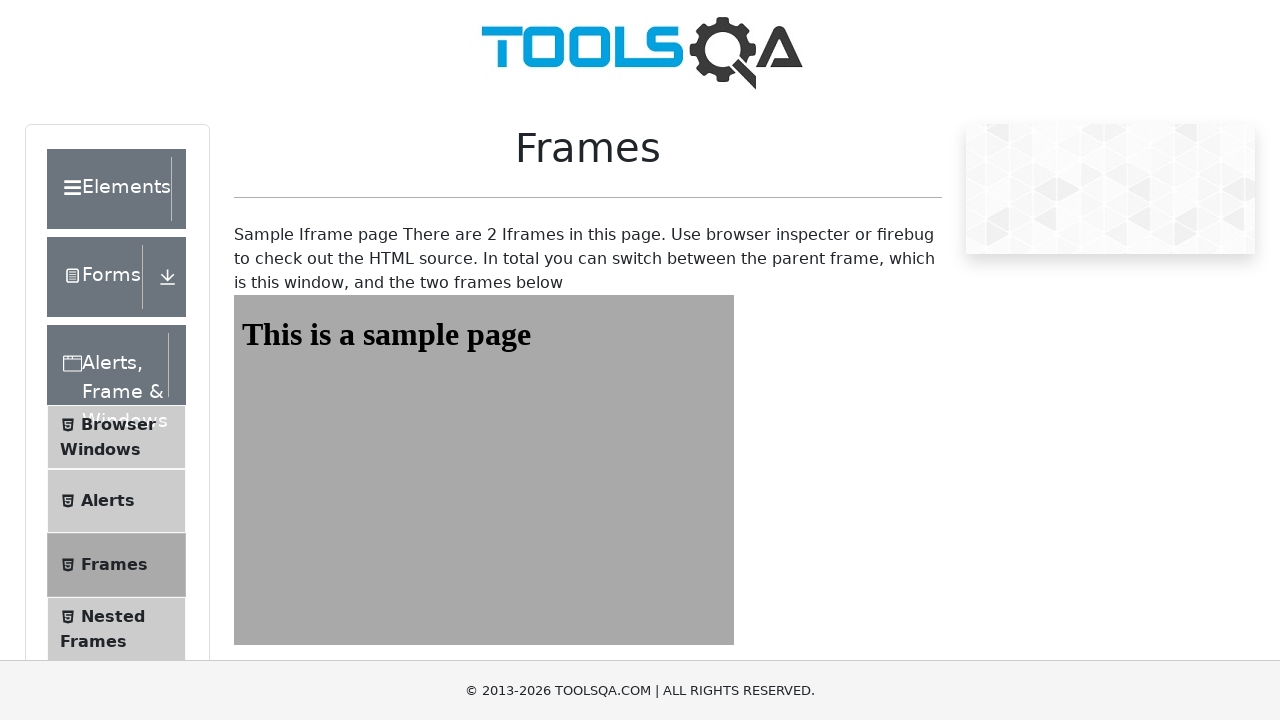

Context maintained - implicitly switched back to main page content
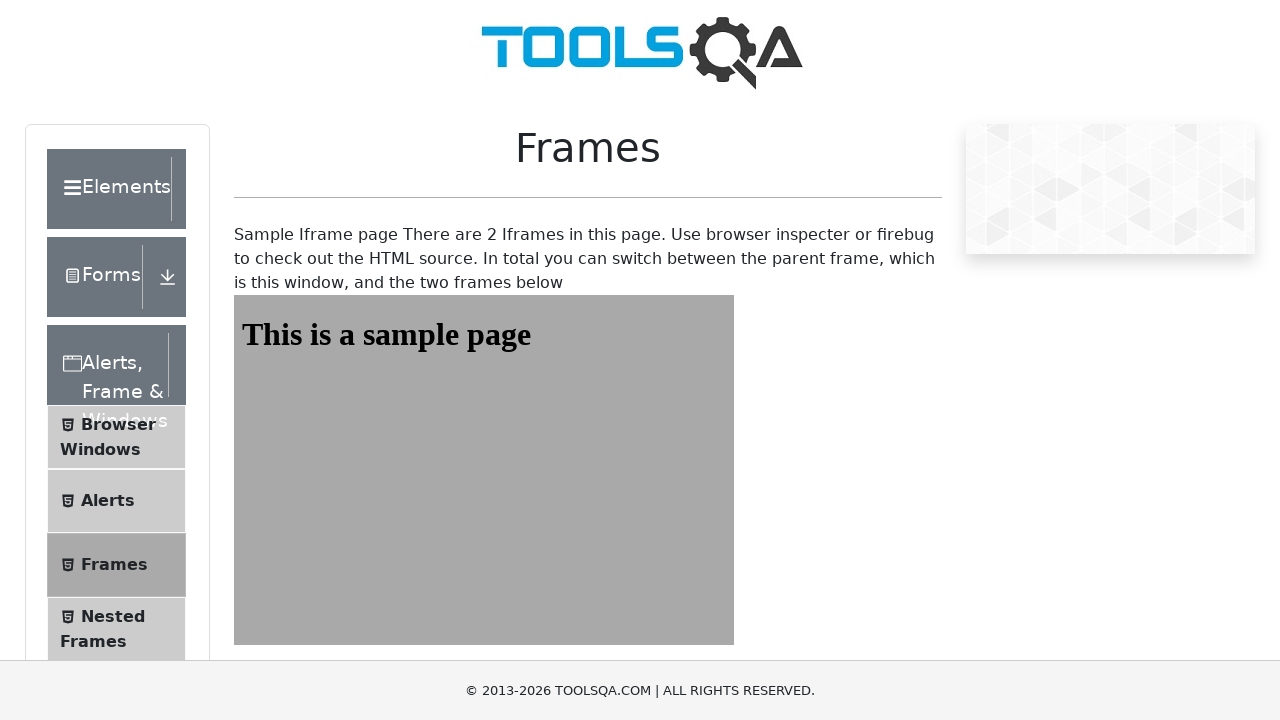

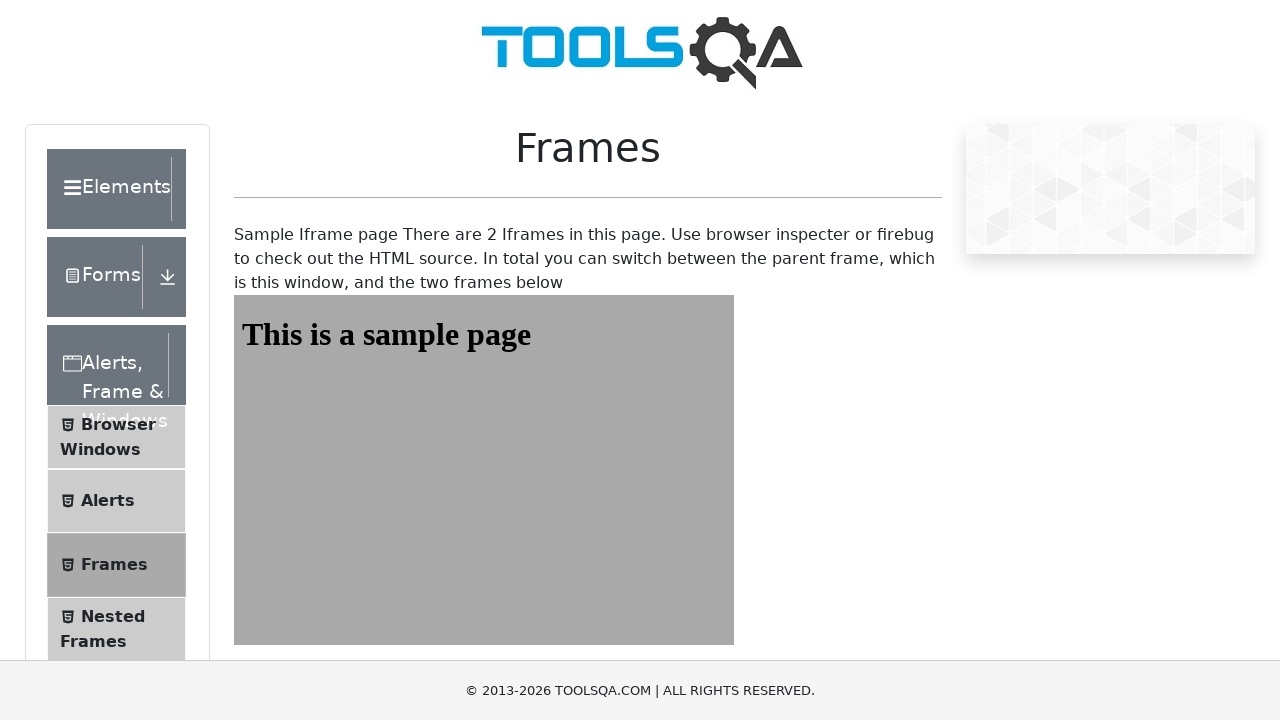